Tests OpenCart registration form by filling all required fields, agreeing to policy, and submitting the form to create a new account

Starting URL: https://naveenautomationlabs.com/opencart/index.php?route=account/register

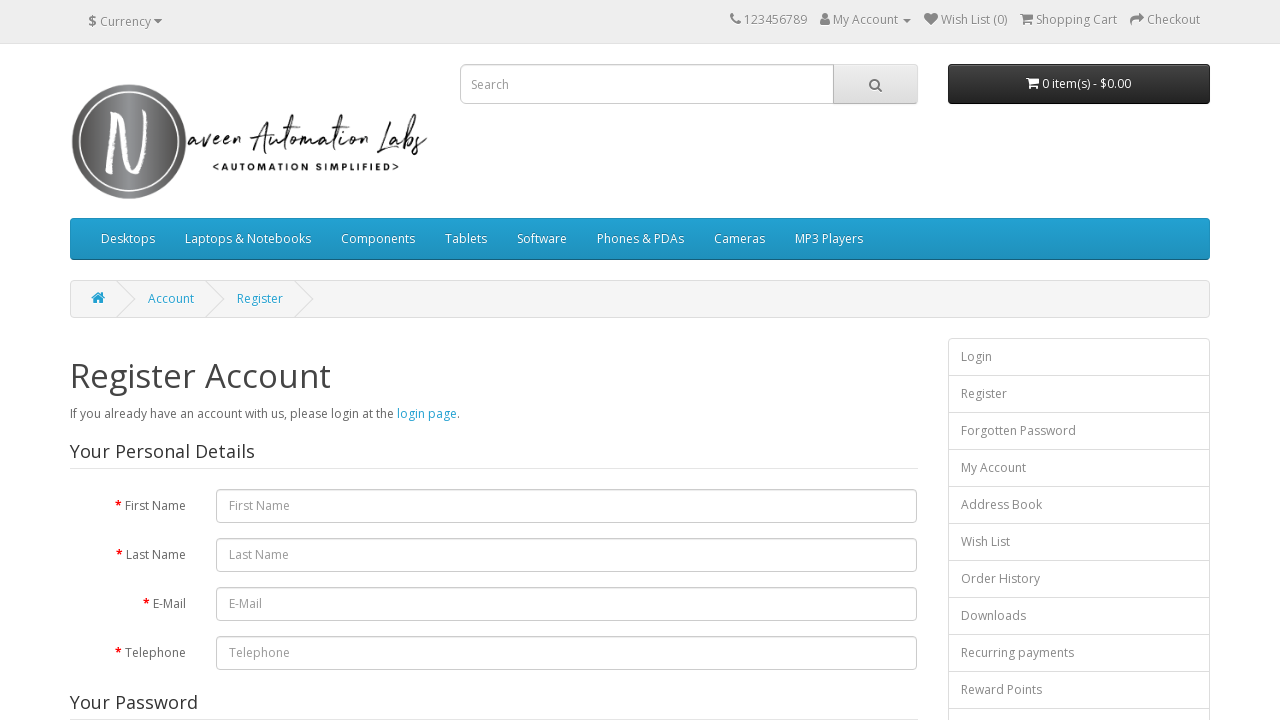

Filled first name field with 'Divya' on #input-firstname
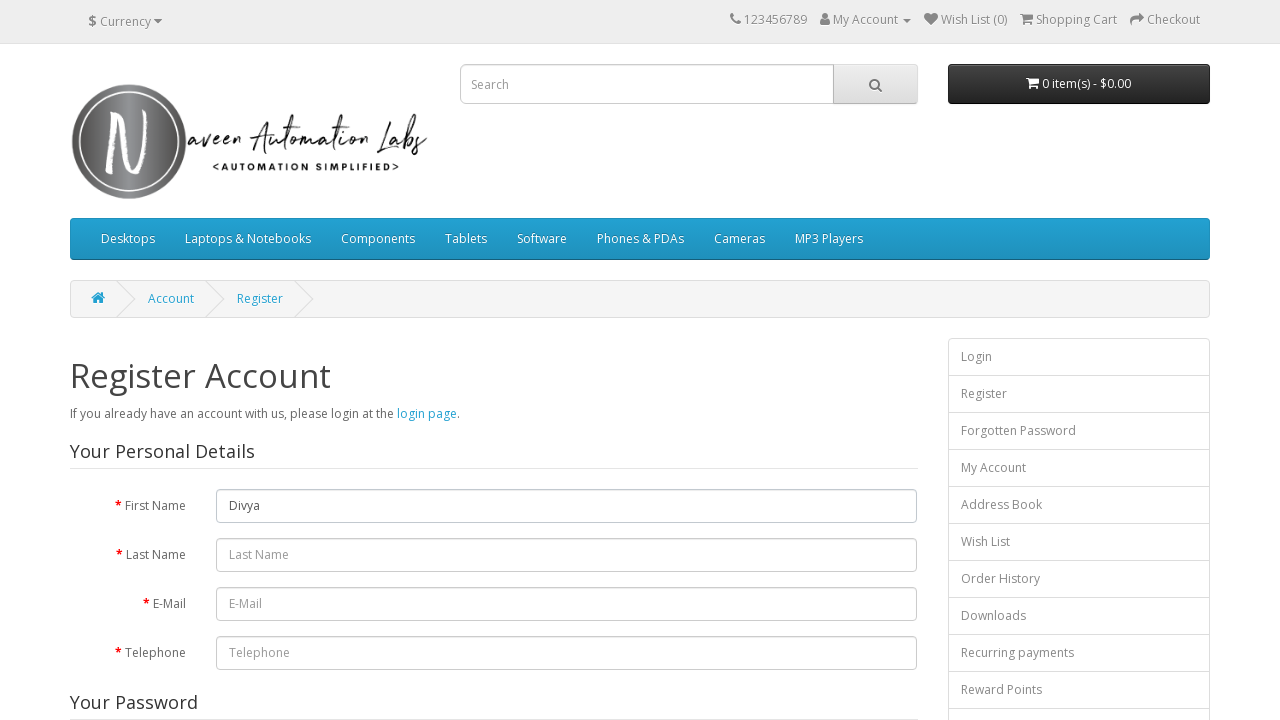

Filled last name field with 'Raghuvanshi' on #input-lastname
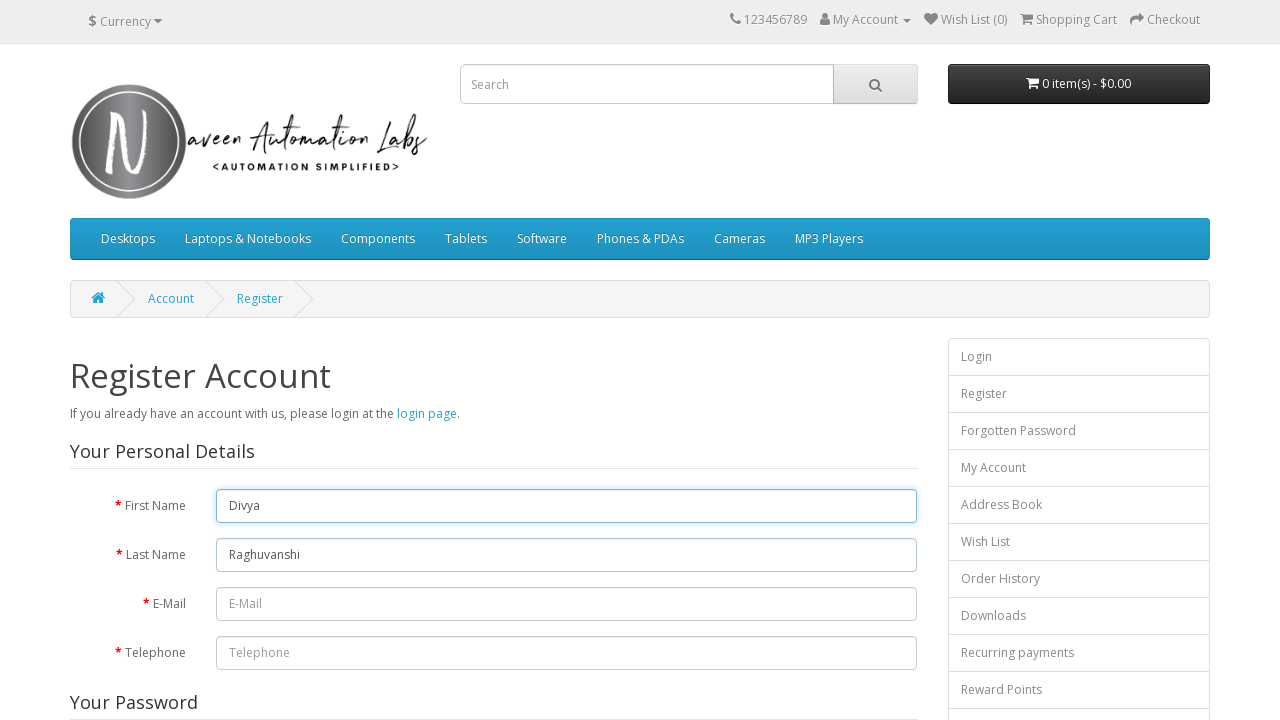

Filled email field with 'divya.test@example.com' on #input-email
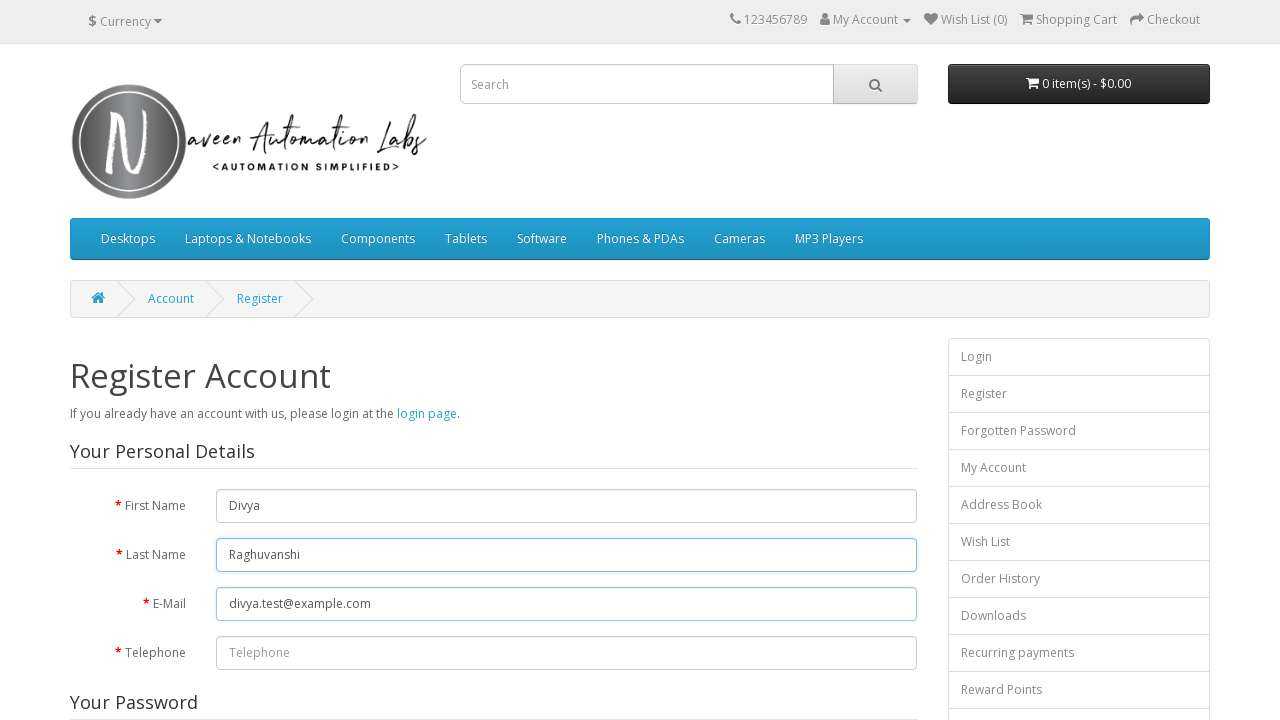

Filled telephone field with '919827270' on #input-telephone
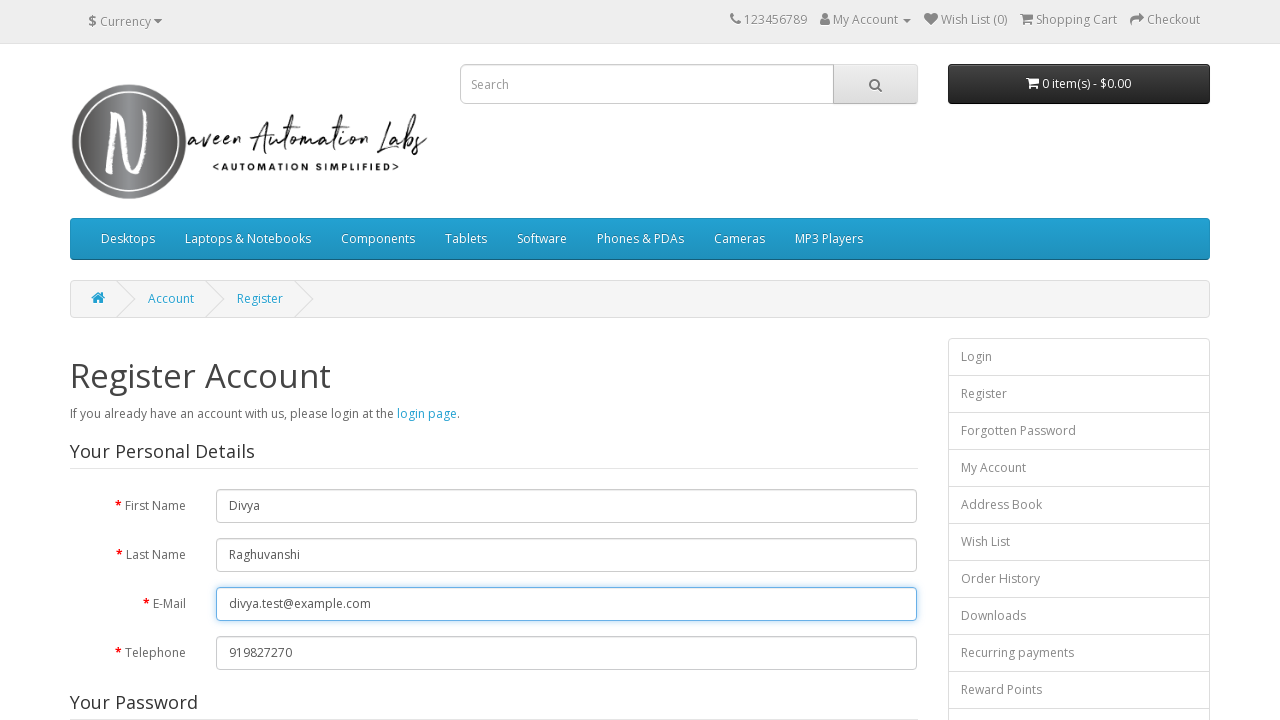

Filled password field with 'TestPass123!' on #input-password
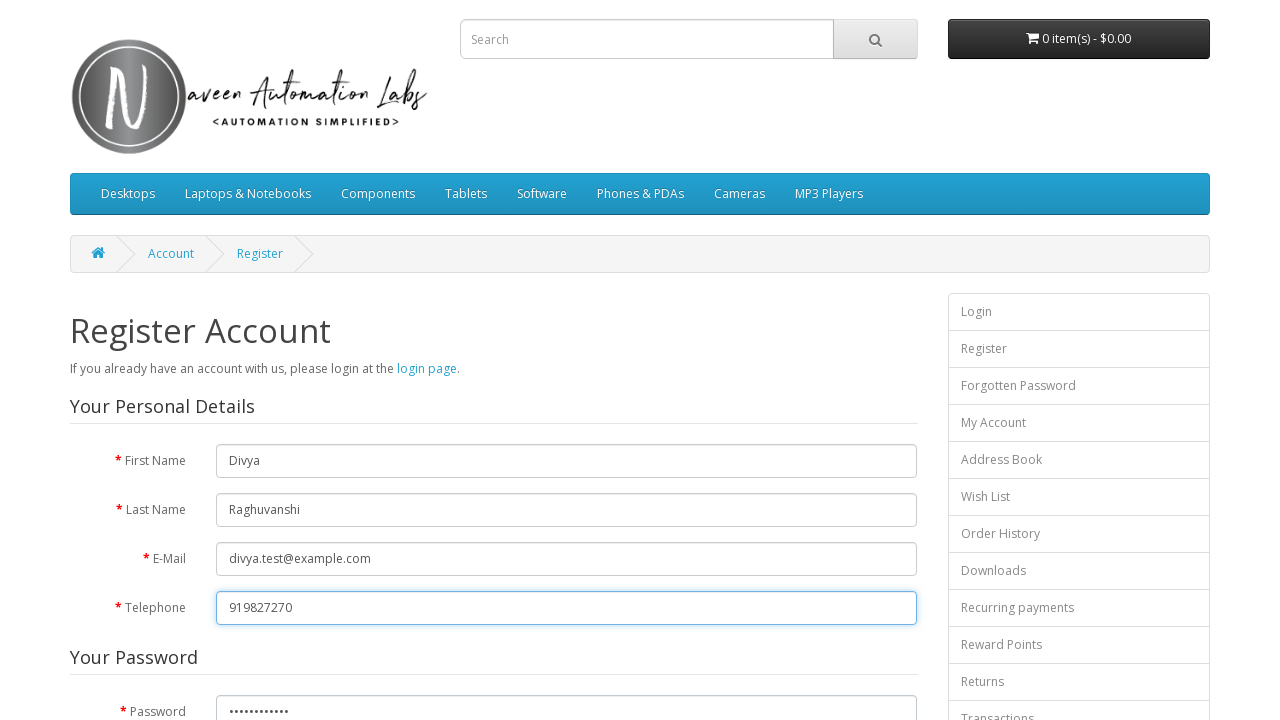

Filled confirm password field with 'TestPass123!' on #input-confirm
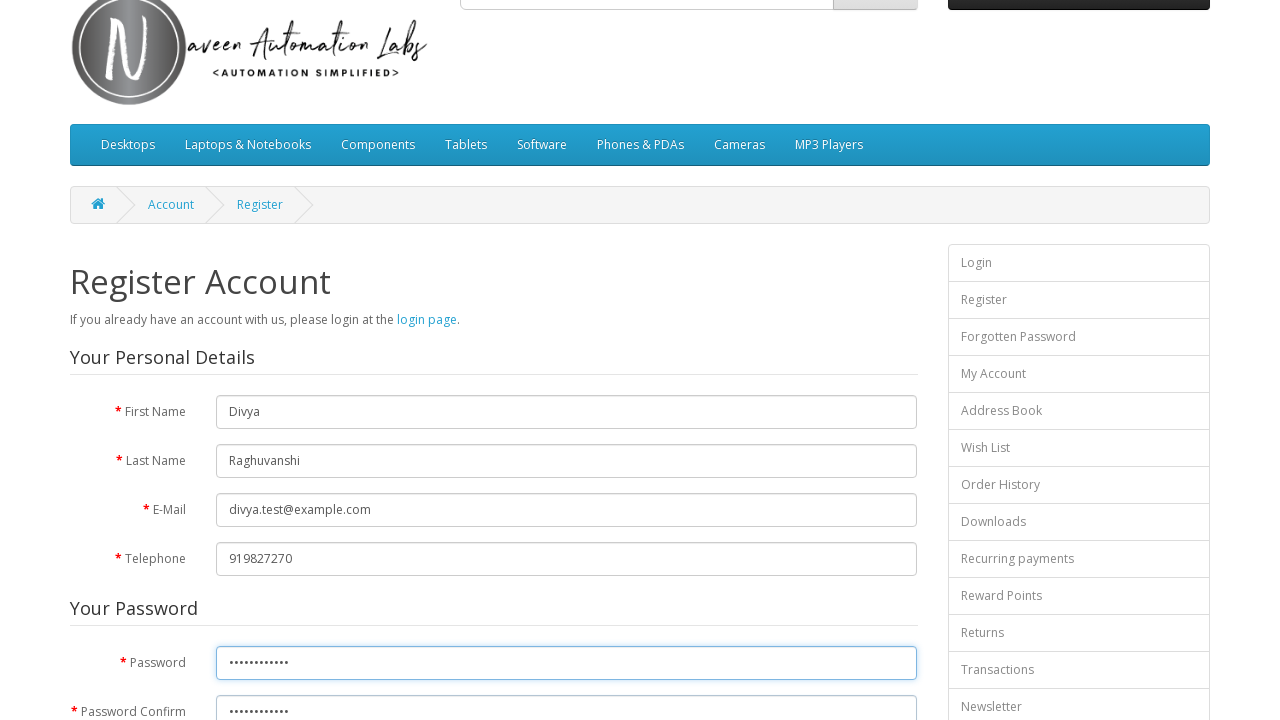

Clicked agree to policy checkbox at (825, 424) on input[name='agree']
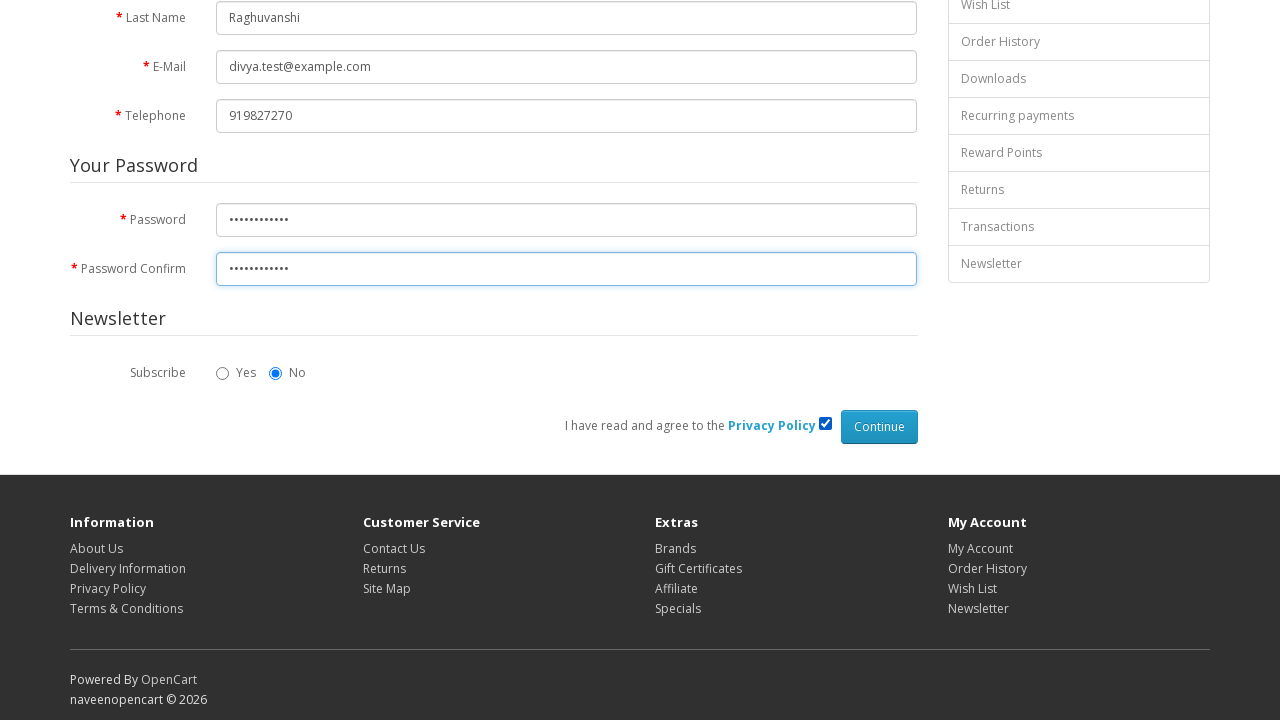

Clicked submit button to register account at (879, 427) on xpath=//*[@id='content']/form/div/div/input[2]
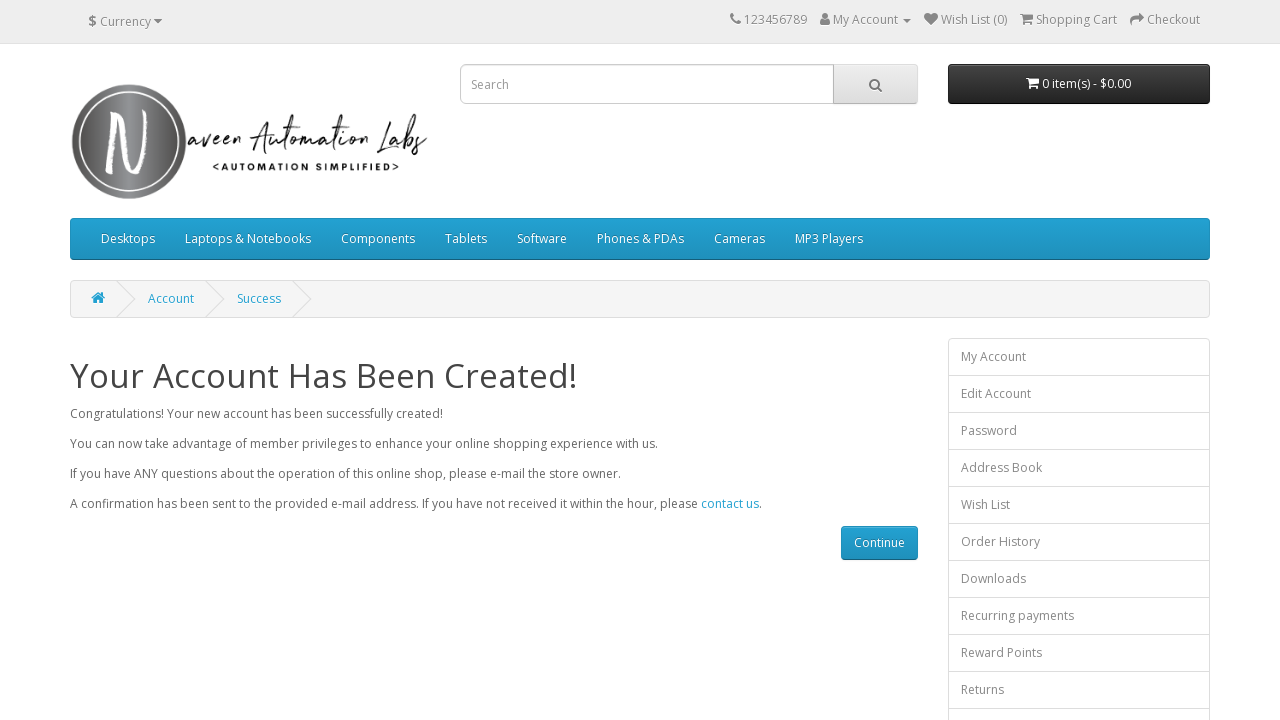

Registration success message appeared
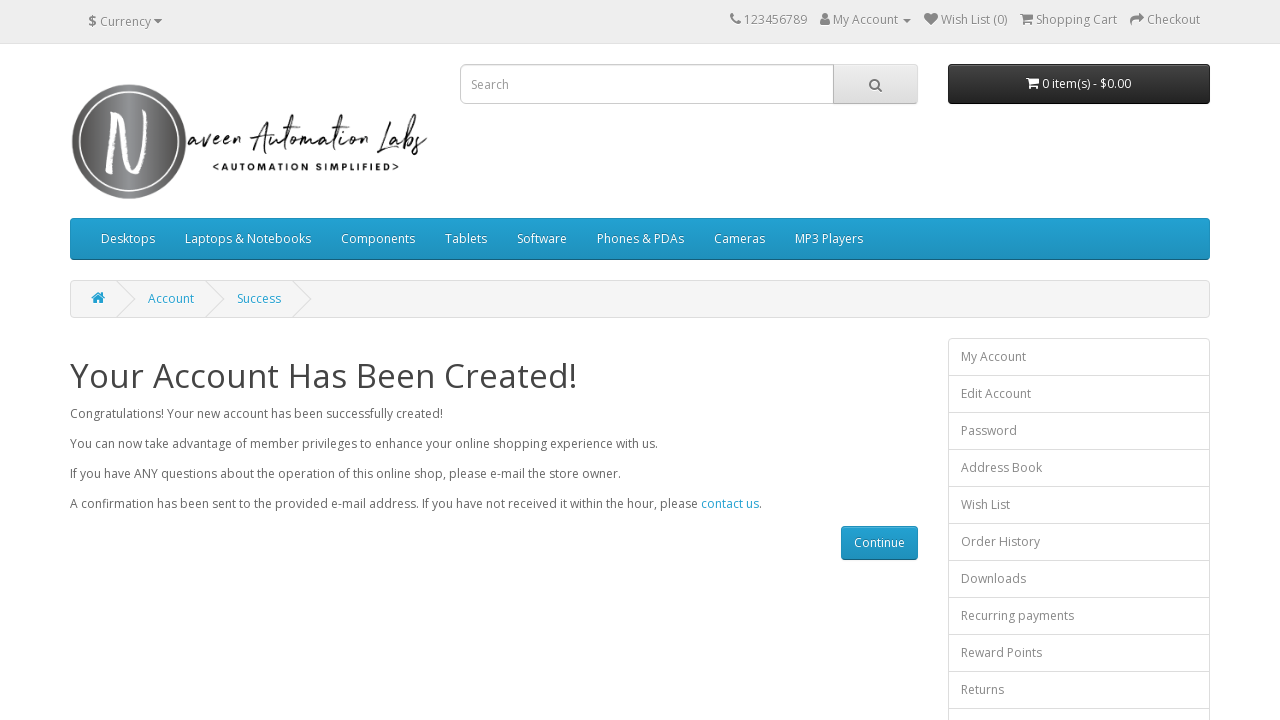

Retrieved success message text from page
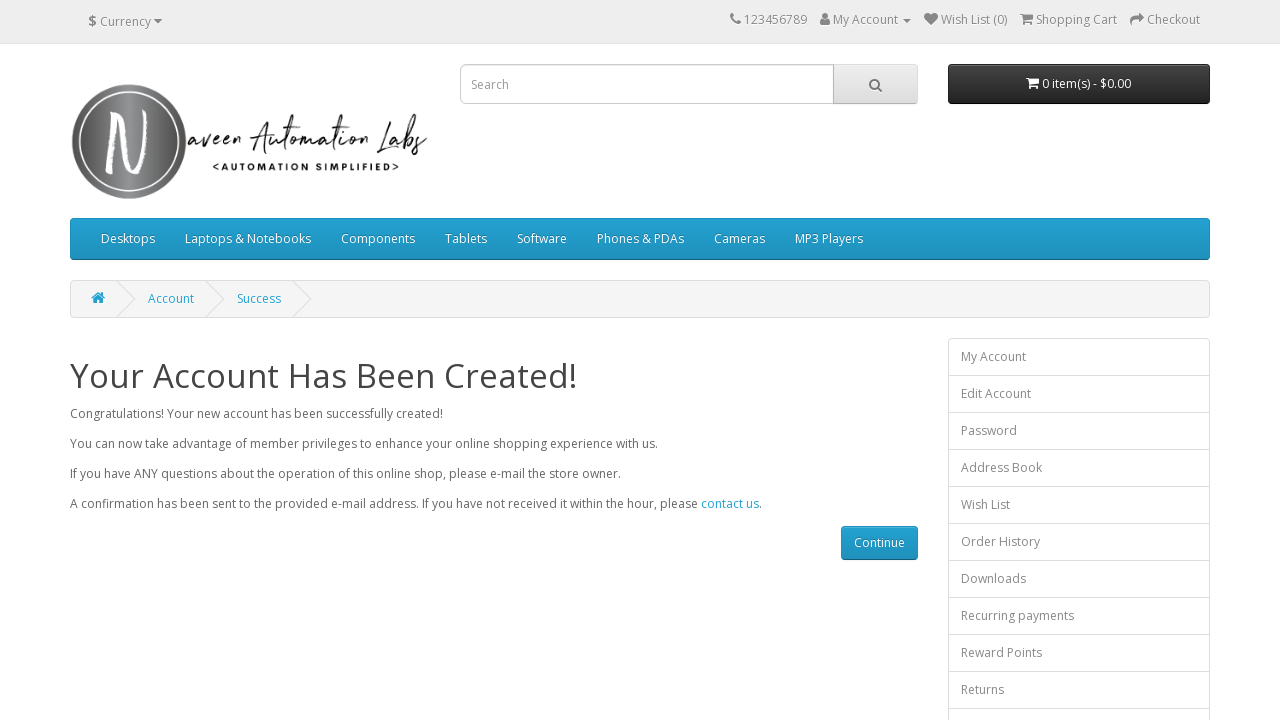

Registration successful - account created with message 'Your Account Has Been Created!'
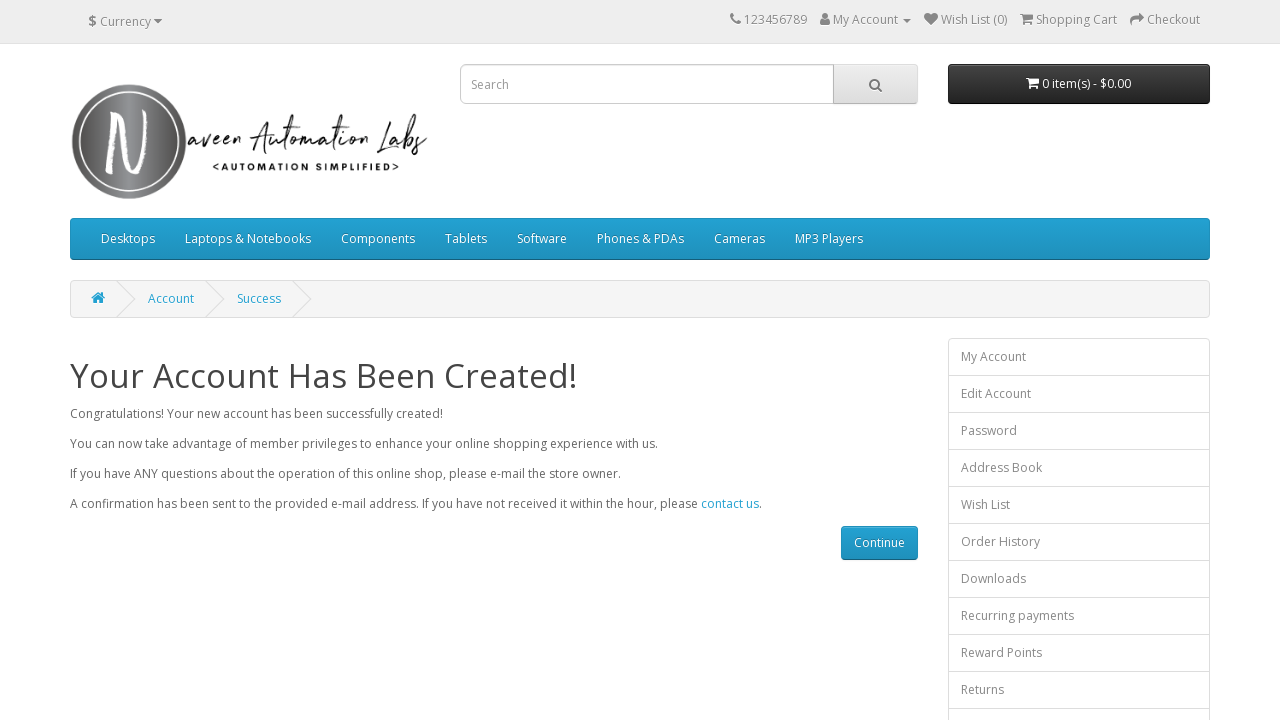

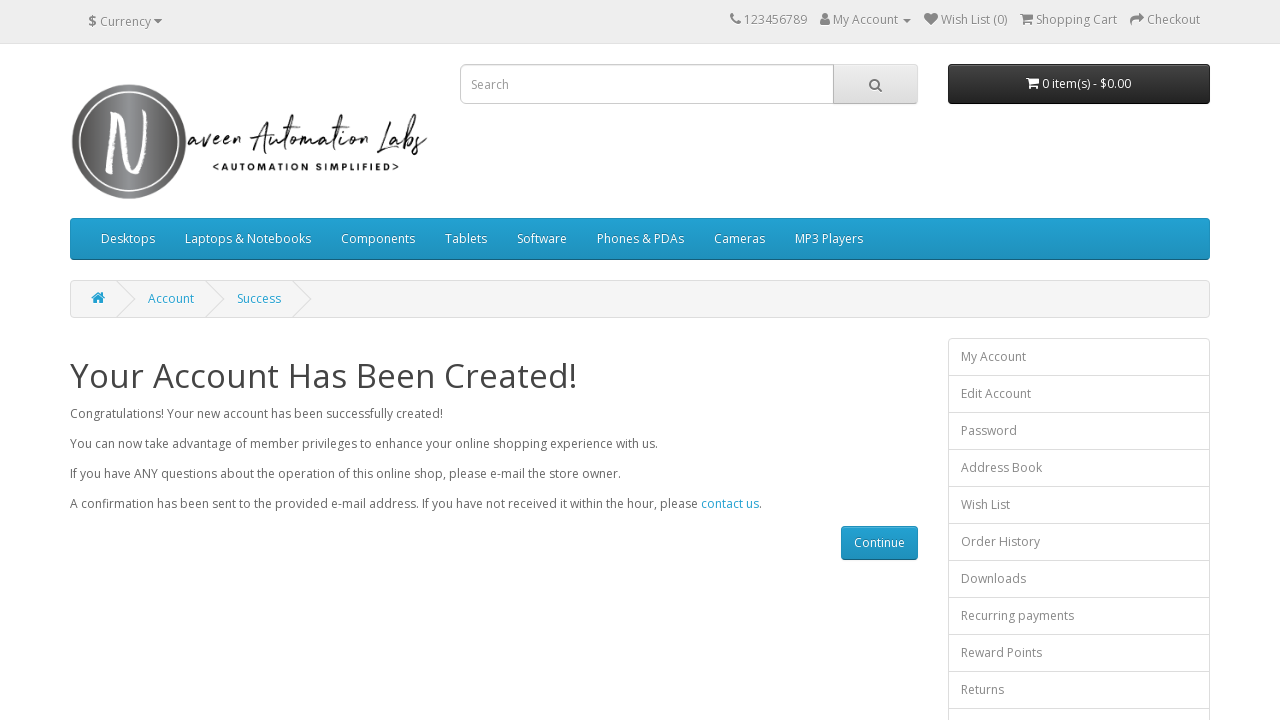